Tests window handling functionality by opening a new window, switching between windows, clicking links, and returning to the parent window

Starting URL: https://demo.automationtesting.in/Windows.html

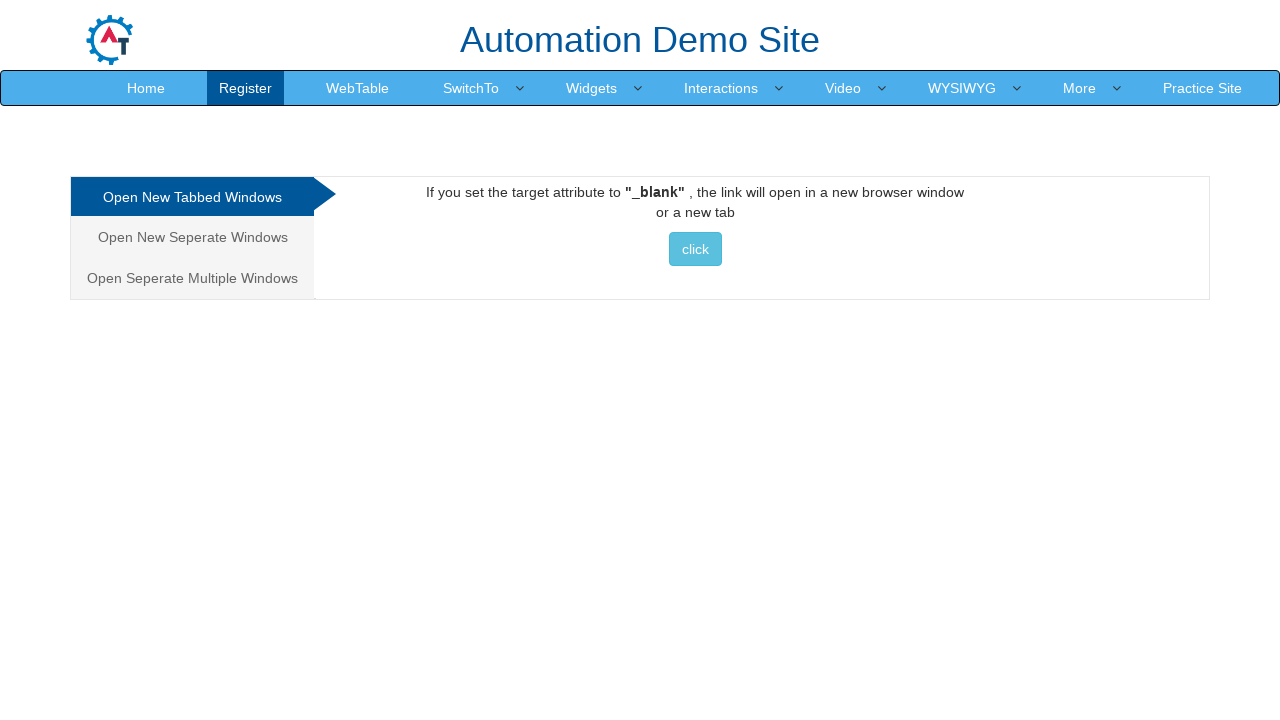

Clicked button to open new window at (695, 249) on button.btn.btn-info
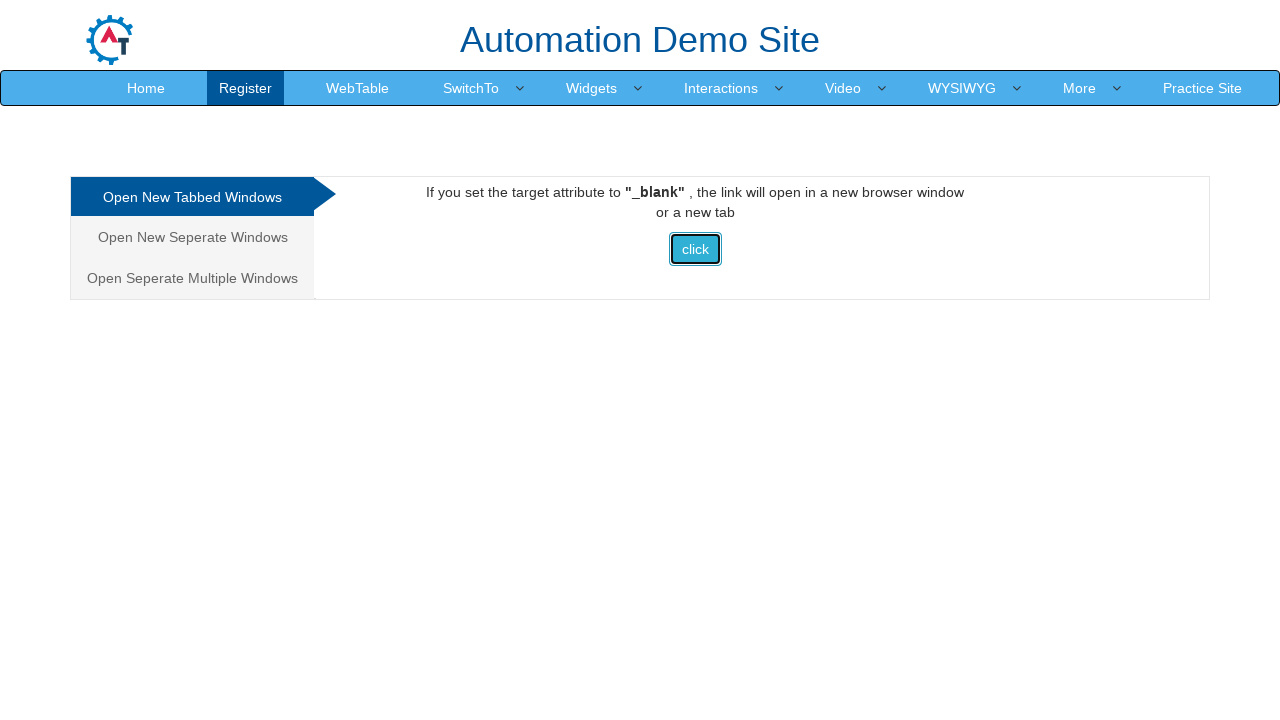

New window opened and captured
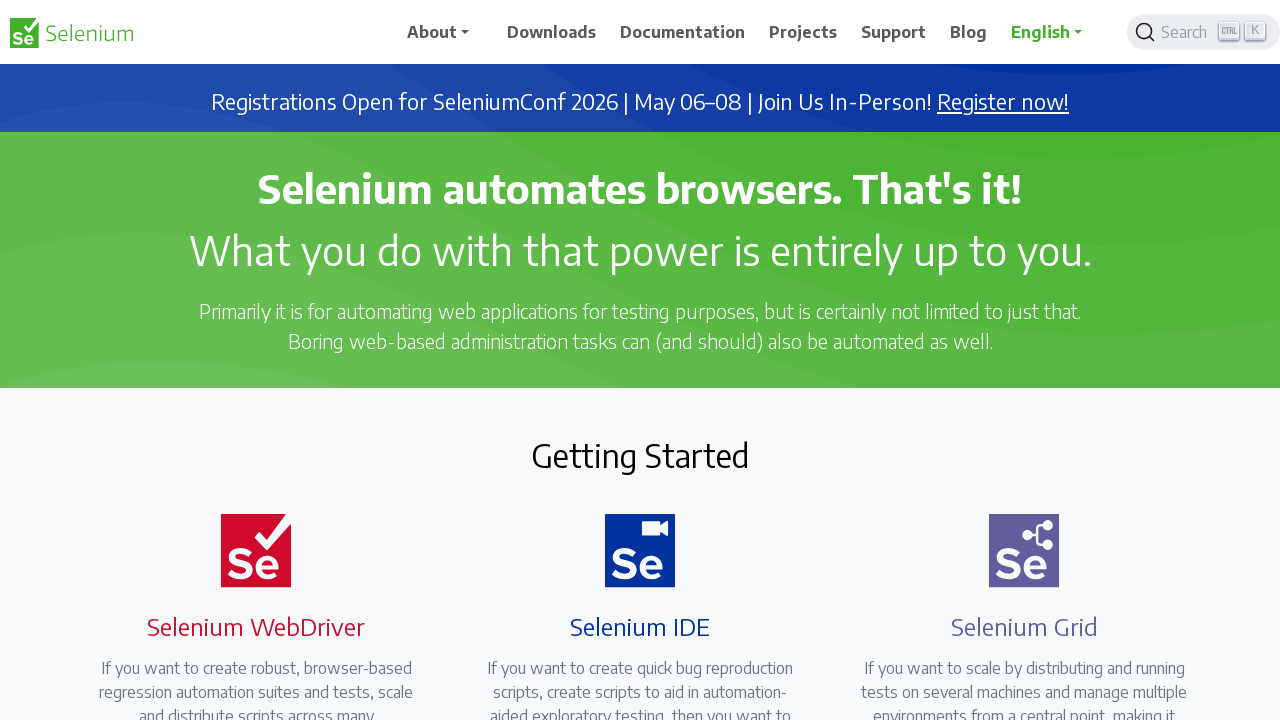

Clicked Downloads link in new window at (552, 32) on text=Downloads
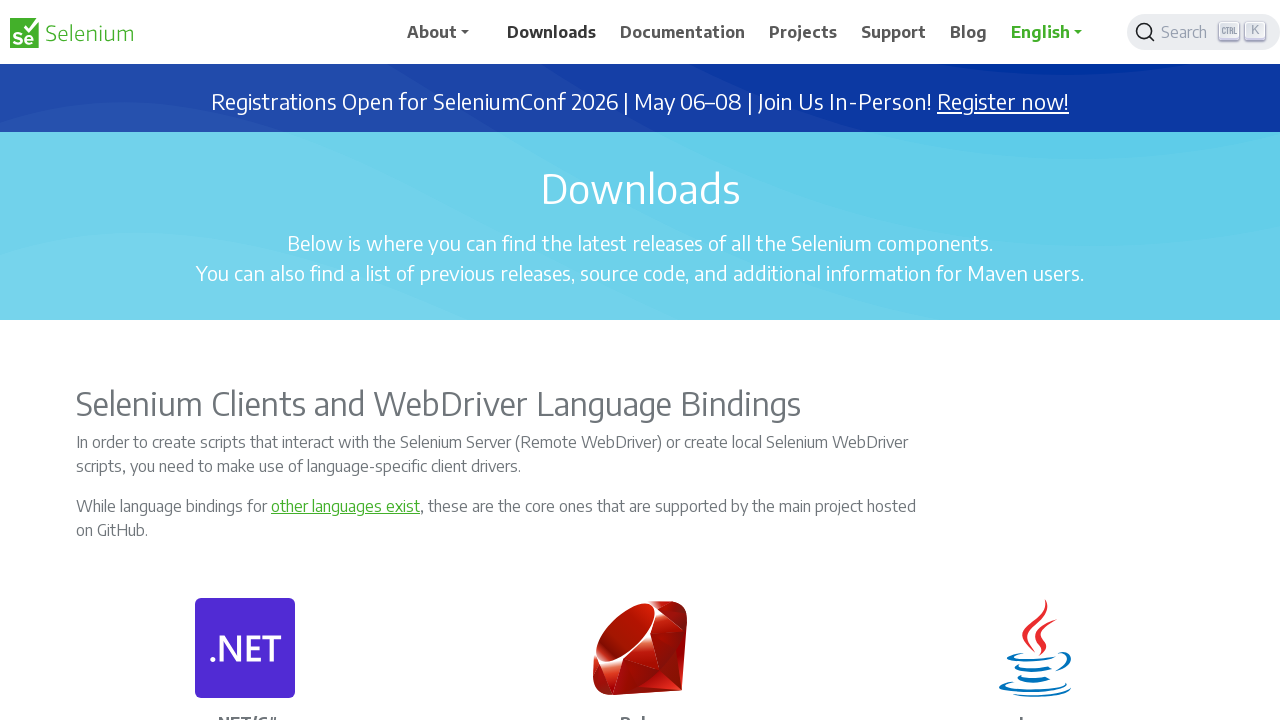

Waited 3 seconds for action to complete
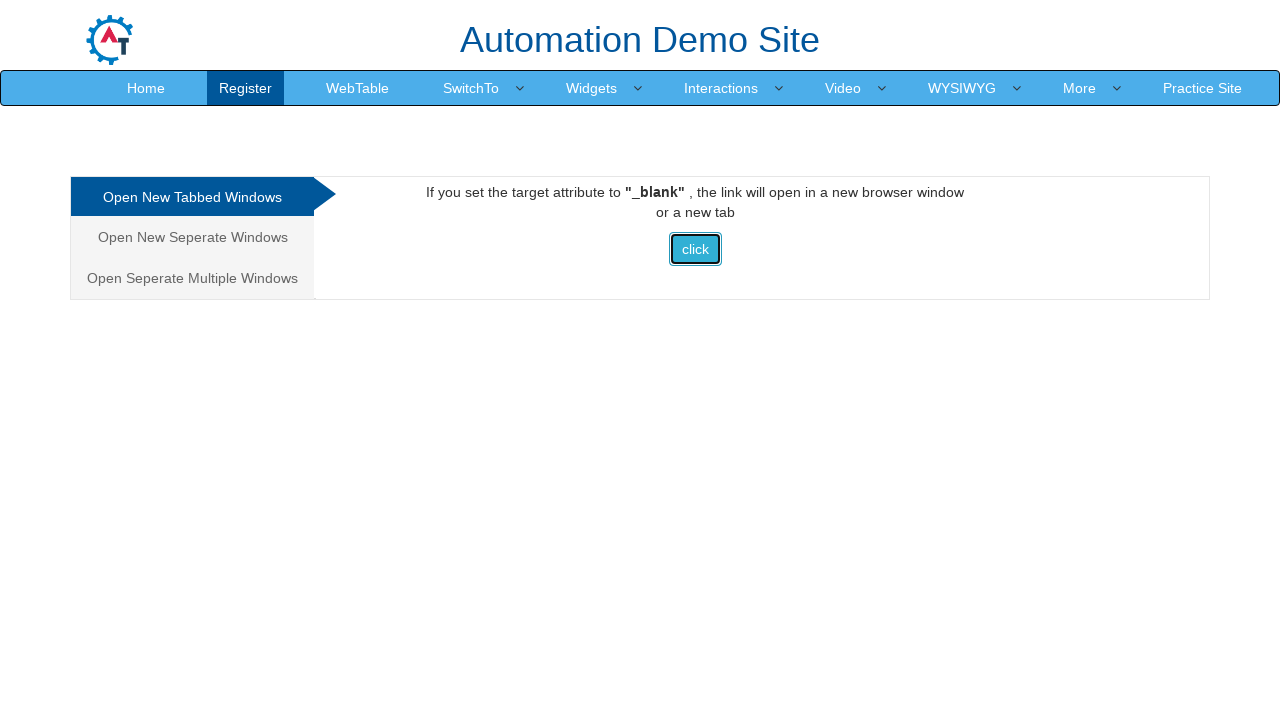

Clicked Index link to return to original page at (146, 88) on a[href='Index.html']
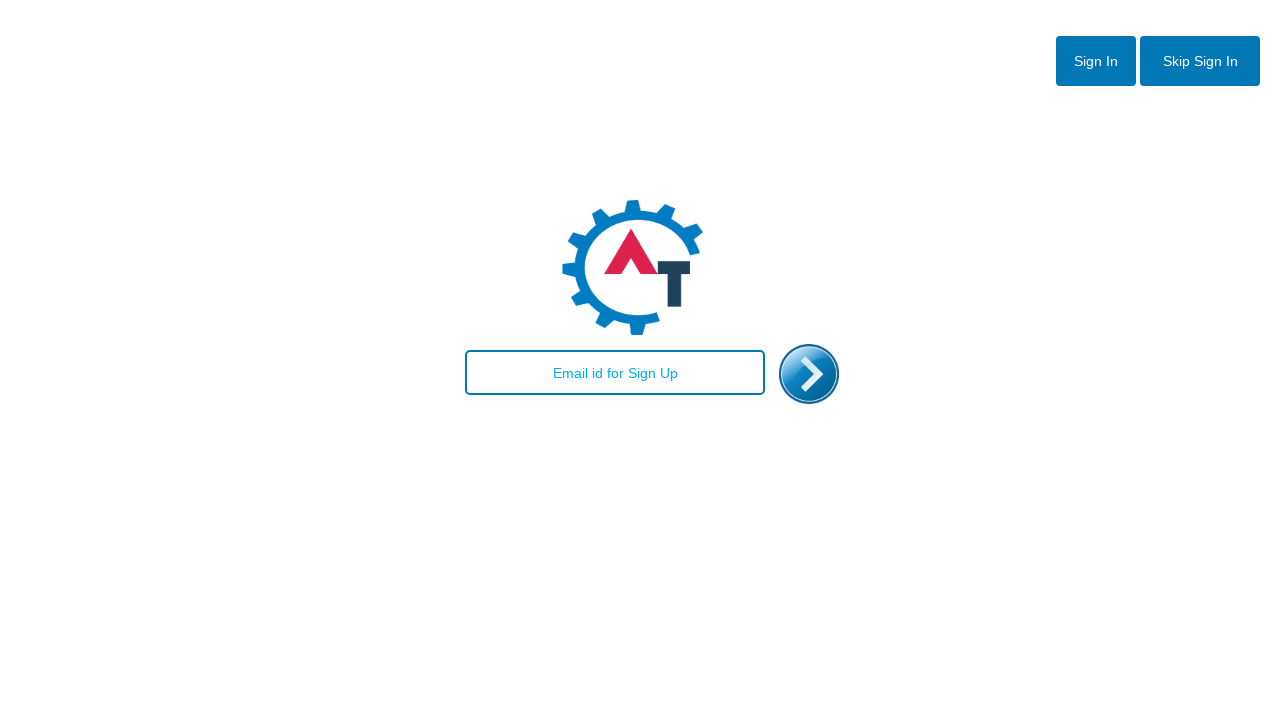

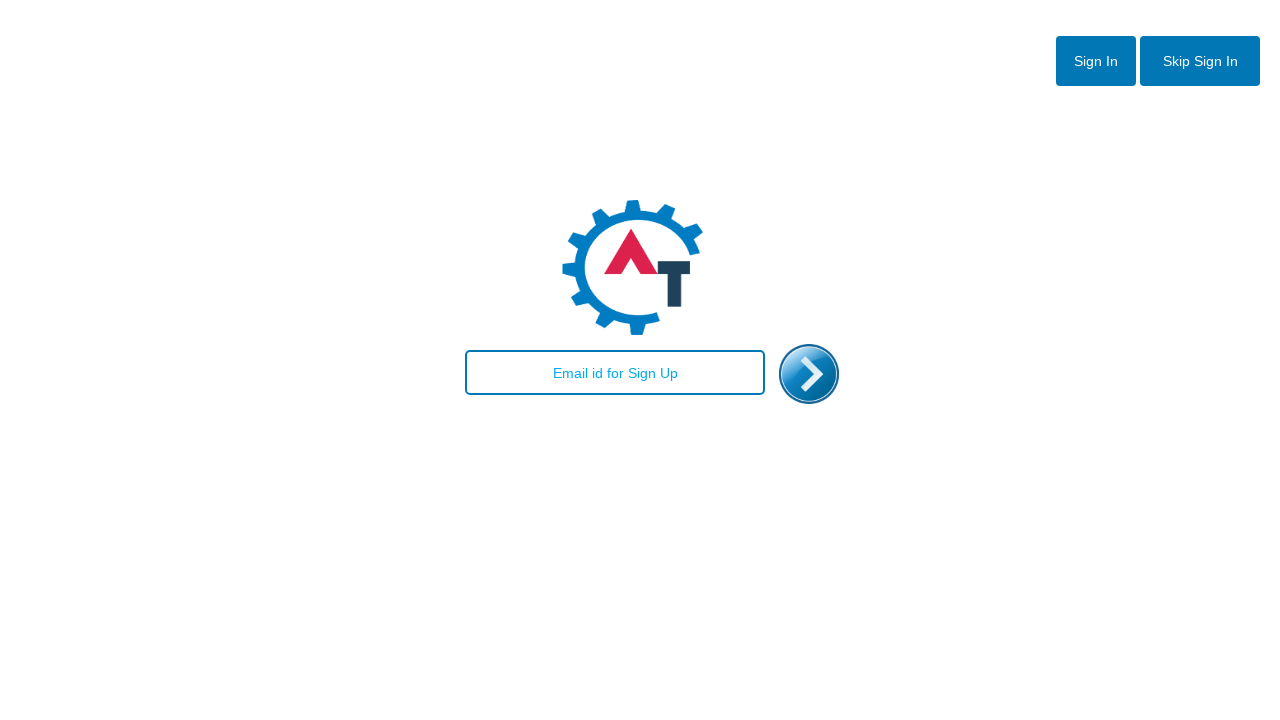